Tests implicit wait functionality by clicking a button that likely triggers a delayed element appearance, then filling in a text field that becomes available after the wait.

Starting URL: https://www.hyrtutorials.com/p/waits-demo.html

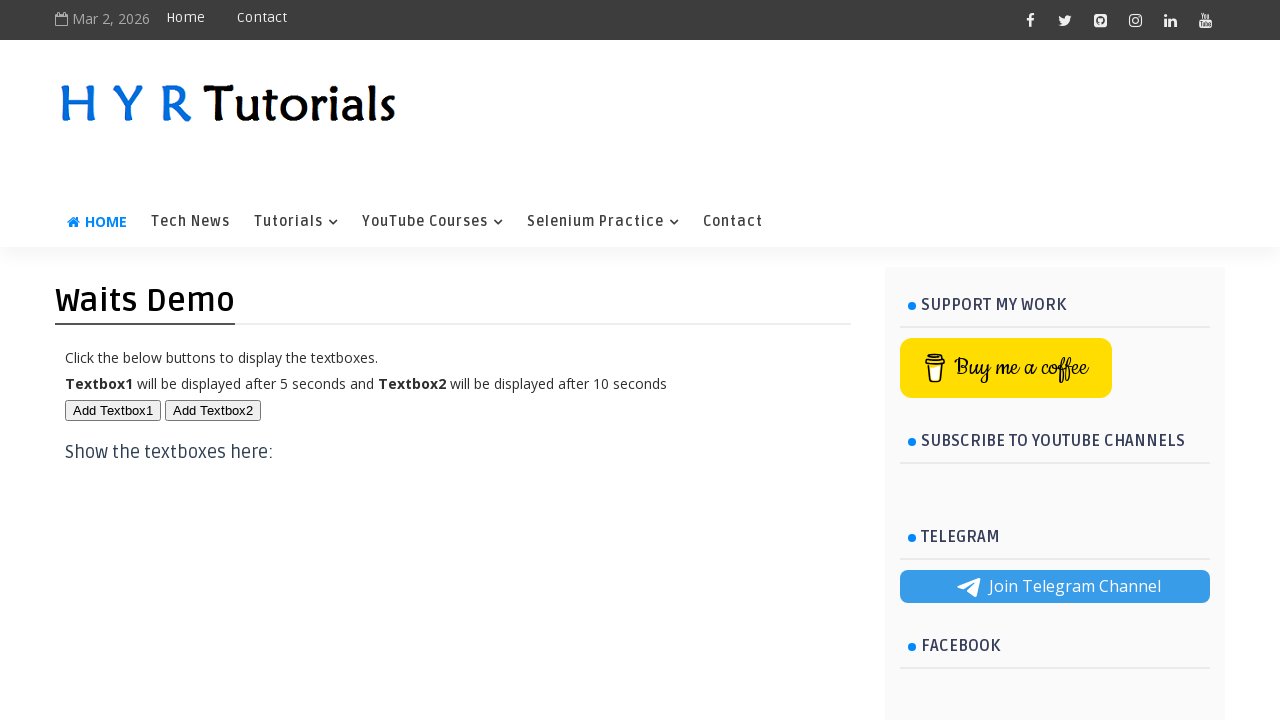

Clicked button to trigger delayed element appearance at (213, 410) on #btn2
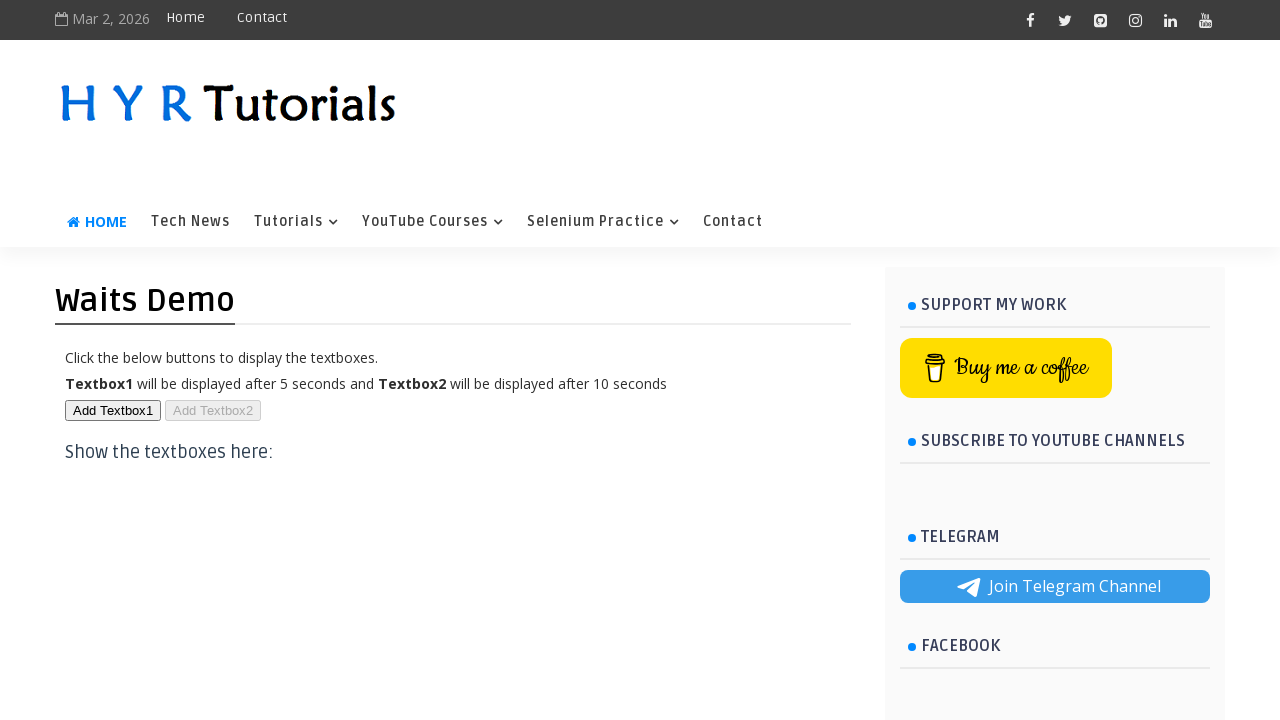

Filled text field with 'Some Text..' after implicit wait on #txt2
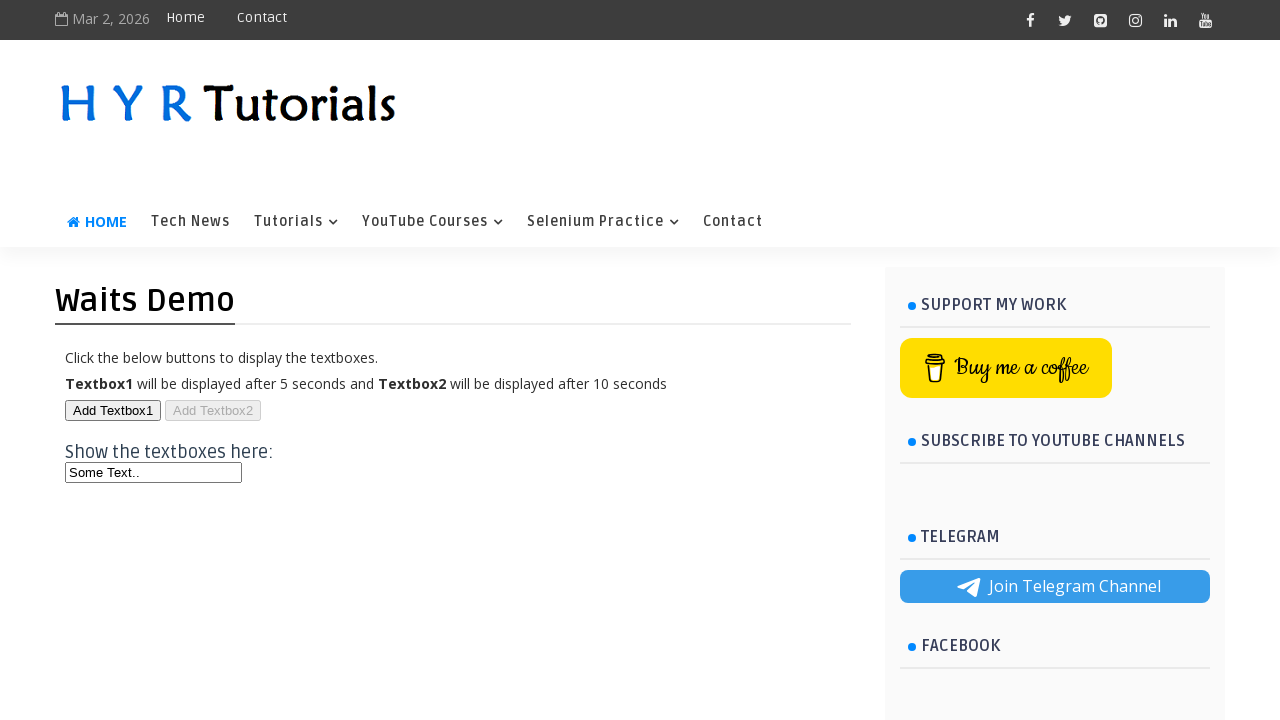

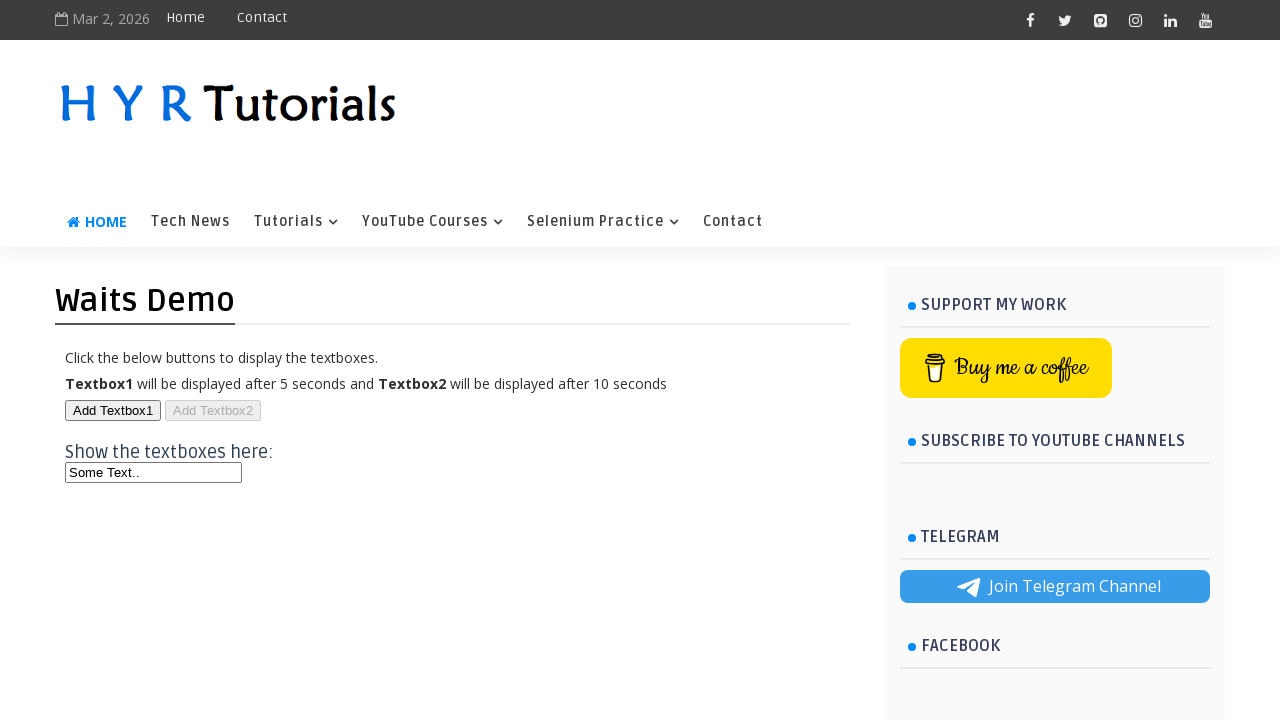